Tests train search functionality on erail.in by entering source station (Madurai) and destination station (Tiruchirapalli) codes, then clicking to search for trains between these stations

Starting URL: https://erail.in/

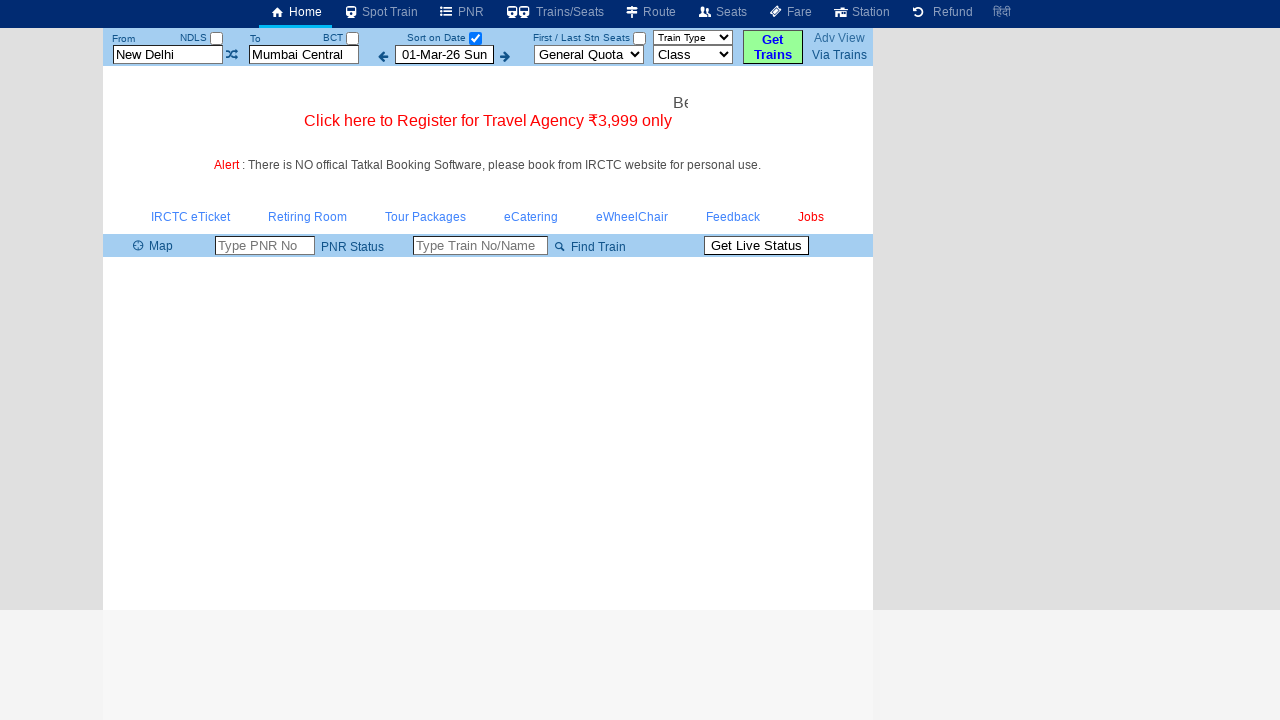

Cleared source station field on #txtStationFrom
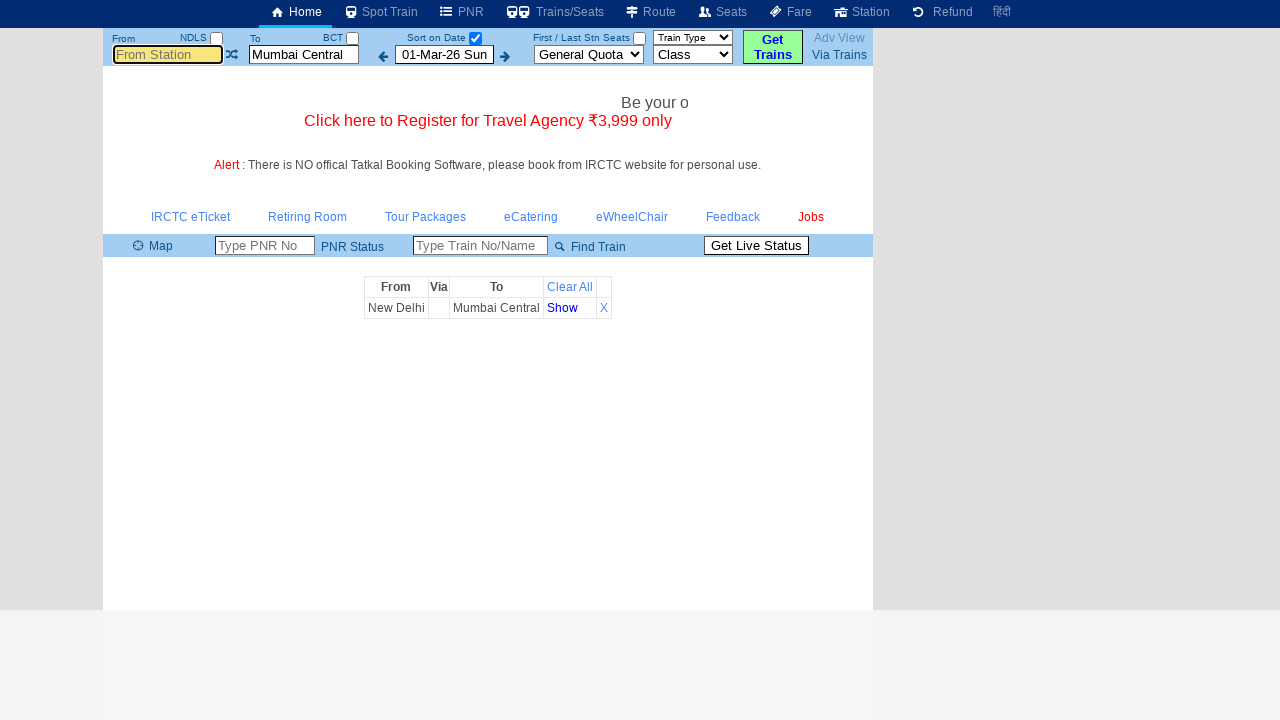

Filled source station field with 'MDU' (Madurai) on #txtStationFrom
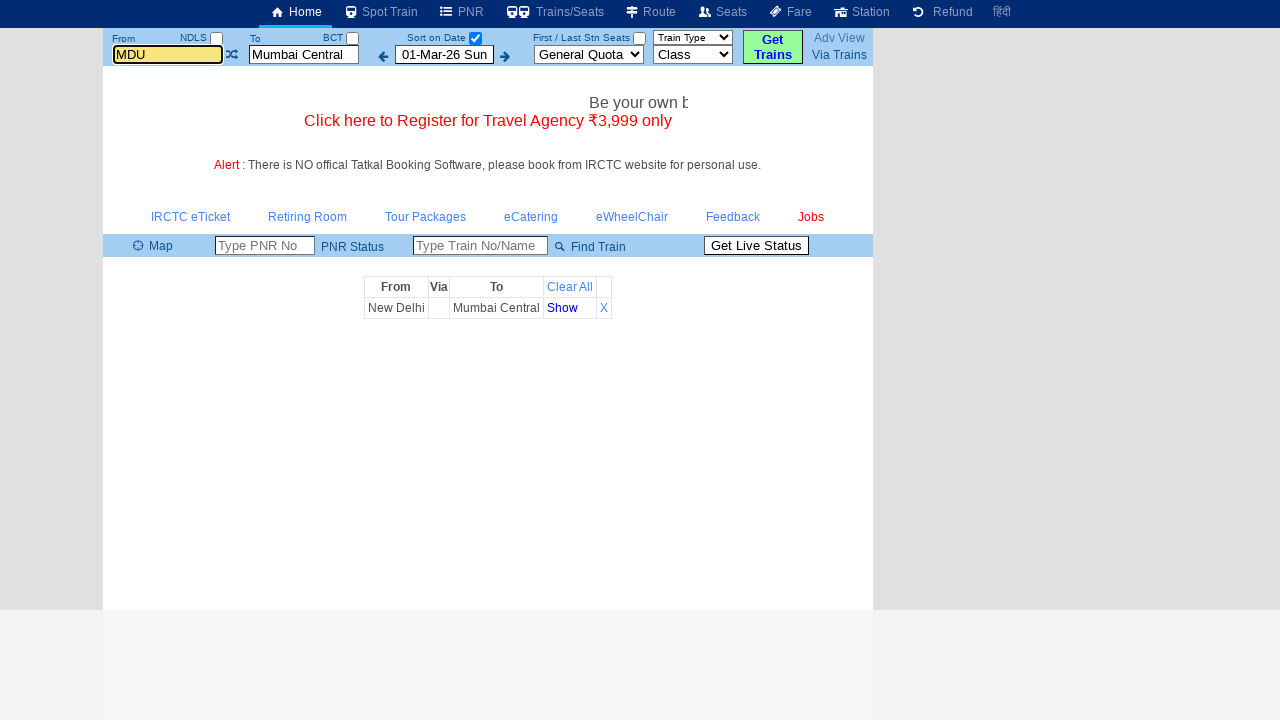

Pressed Tab key to move to next field
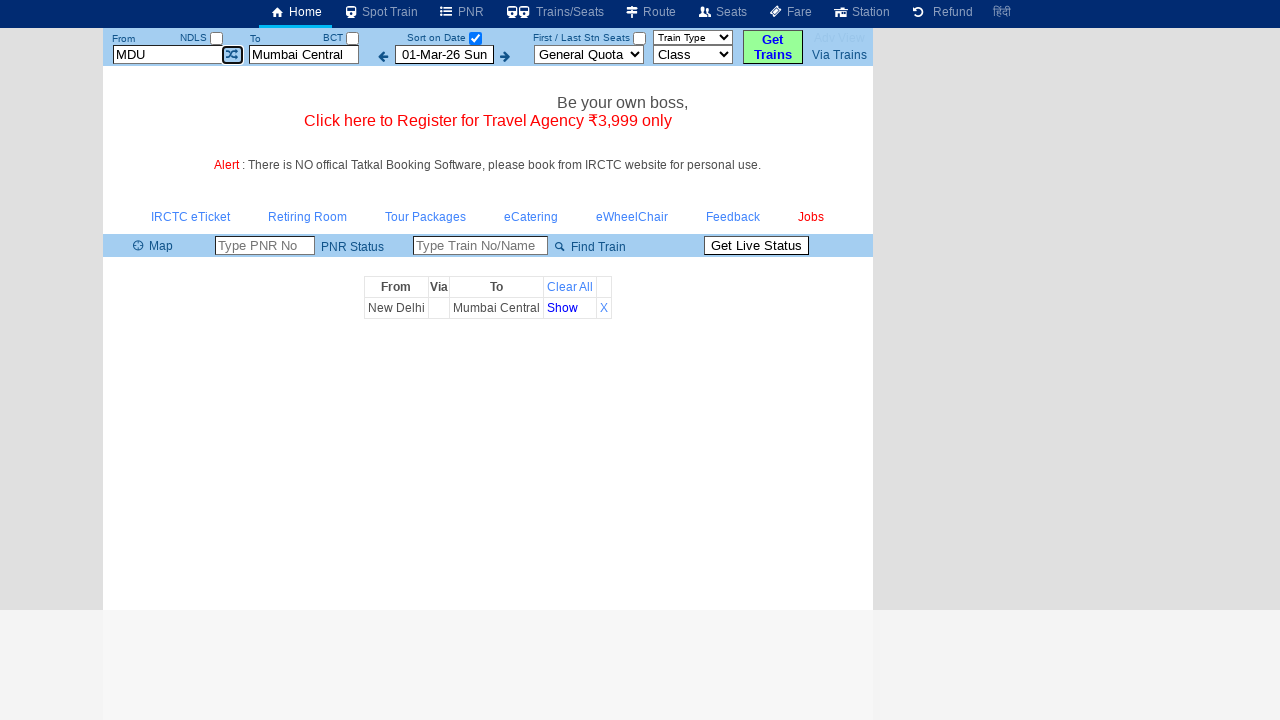

Cleared destination station field on #txtStationTo
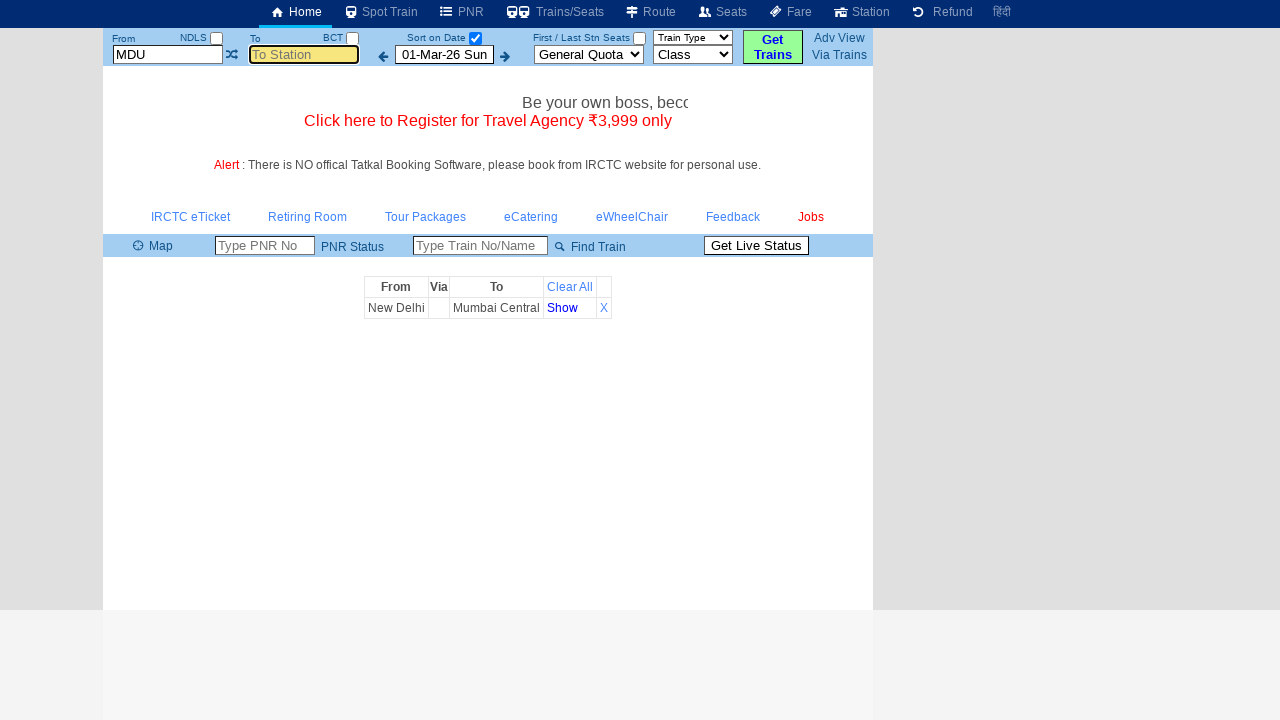

Filled destination station field with 'tpj' (Tiruchirapalli) on #txtStationTo
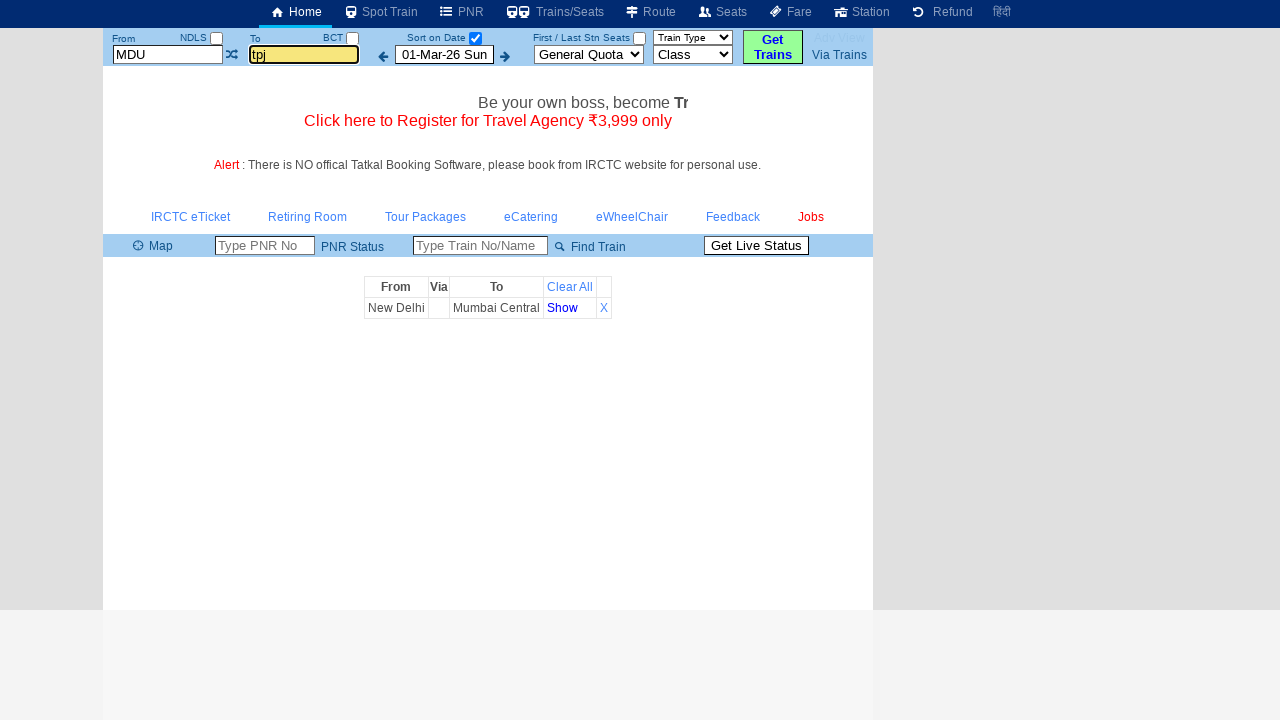

Pressed Tab key after entering destination station
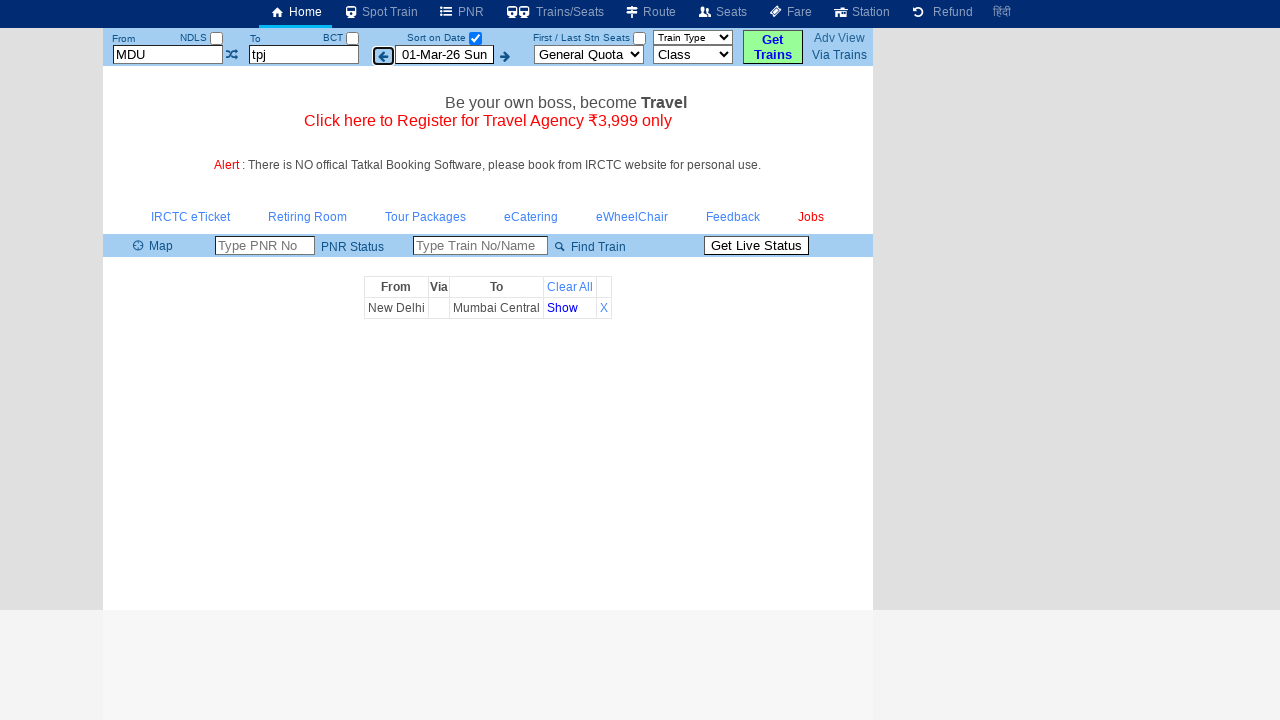

Clicked date selection checkbox to trigger train search at (475, 38) on #chkSelectDateOnly
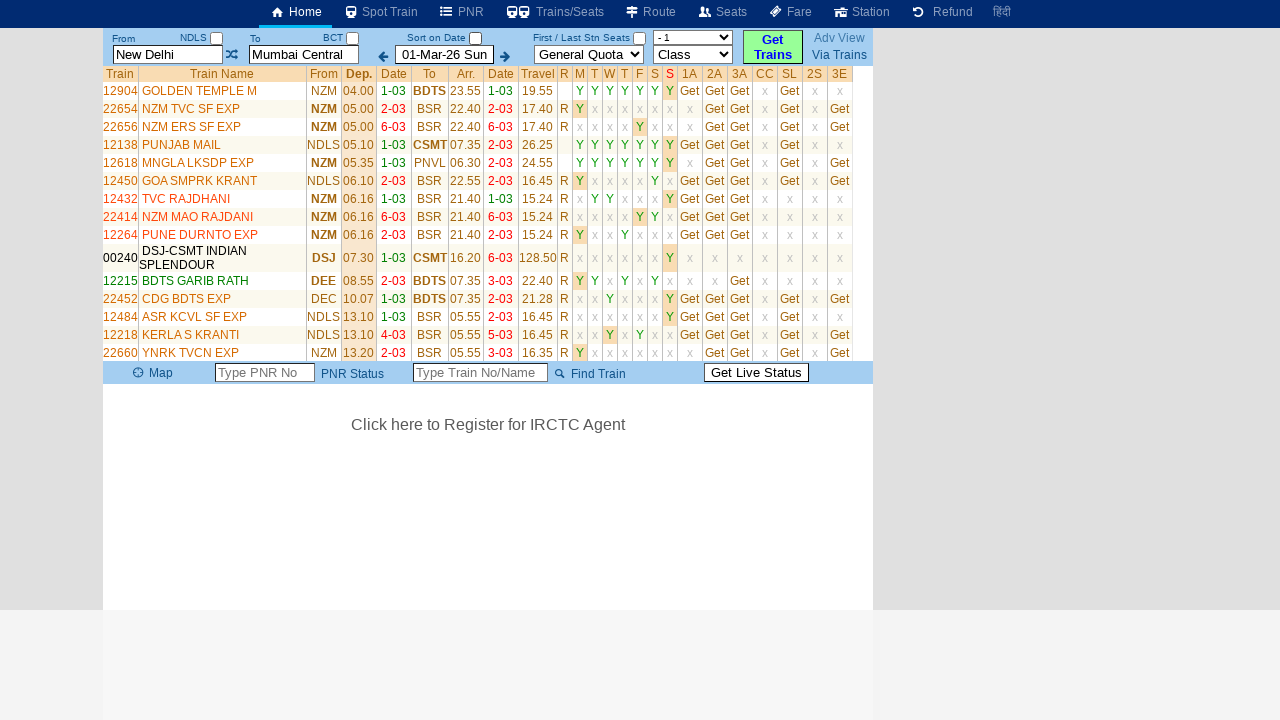

Train results table loaded successfully
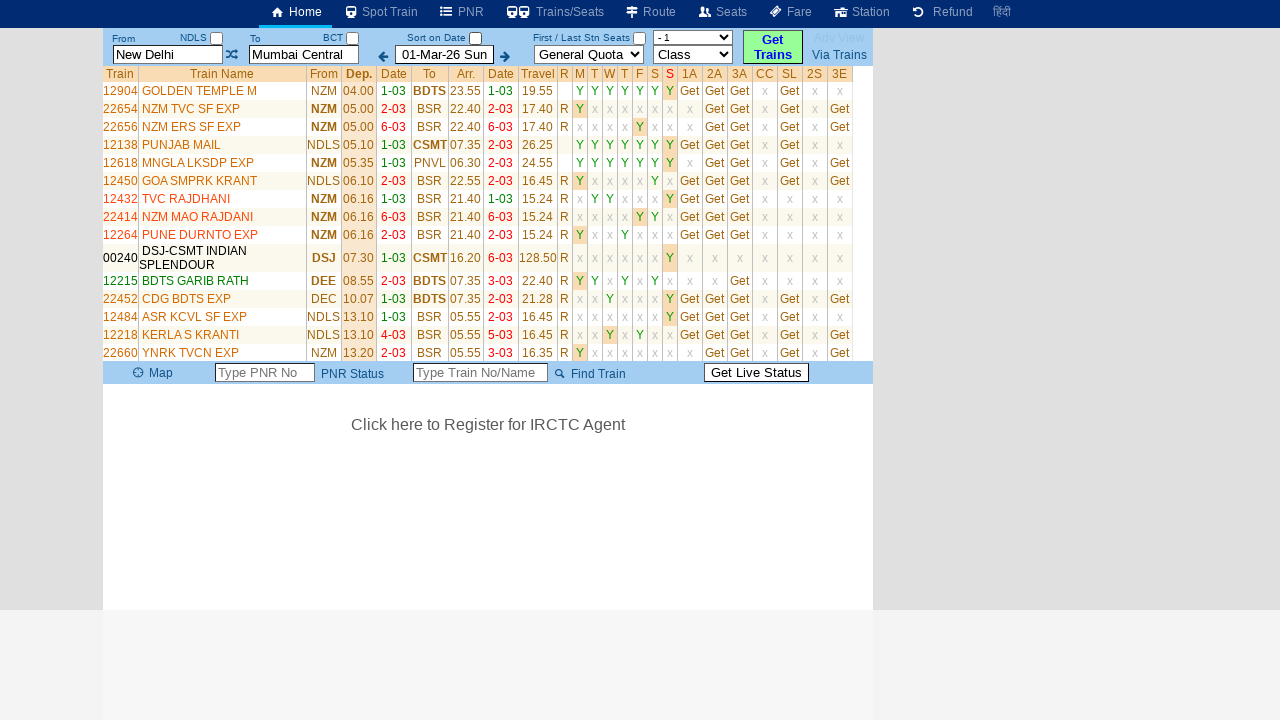

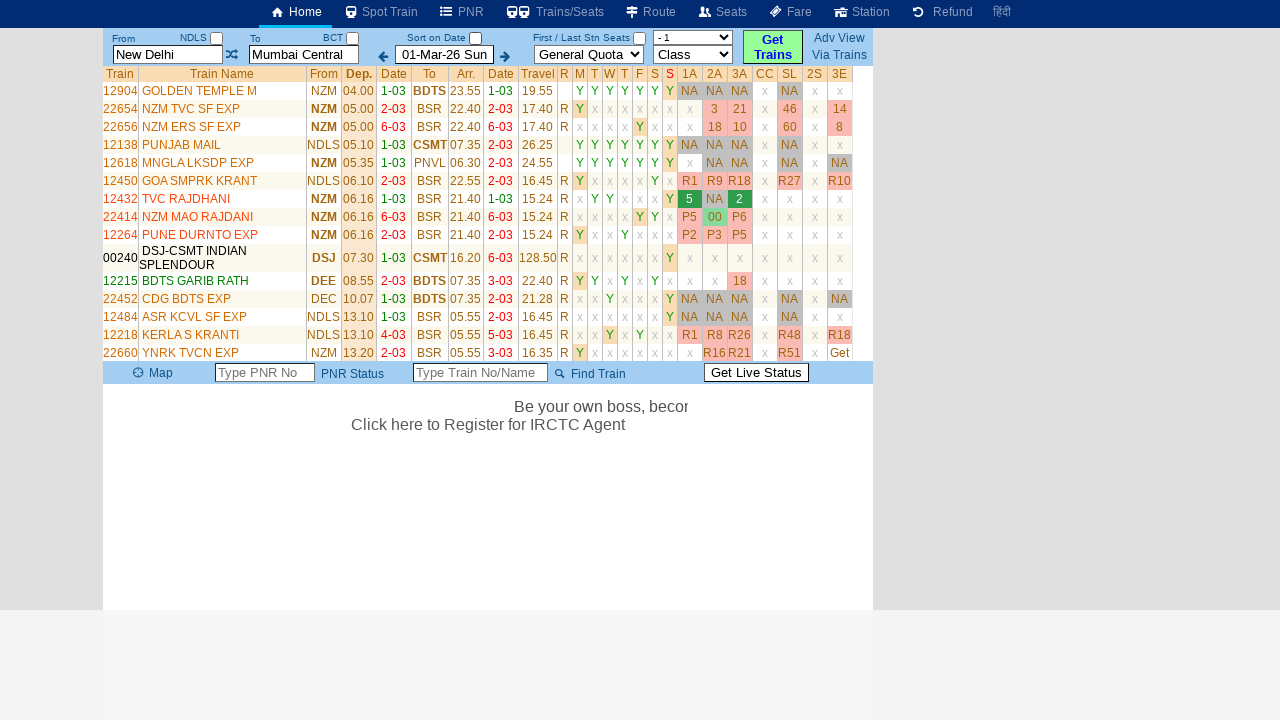